Tests dynamic element addition and removal by clicking Add Element button three times, then removing all added elements

Starting URL: https://the-internet.herokuapp.com/add_remove_elements/

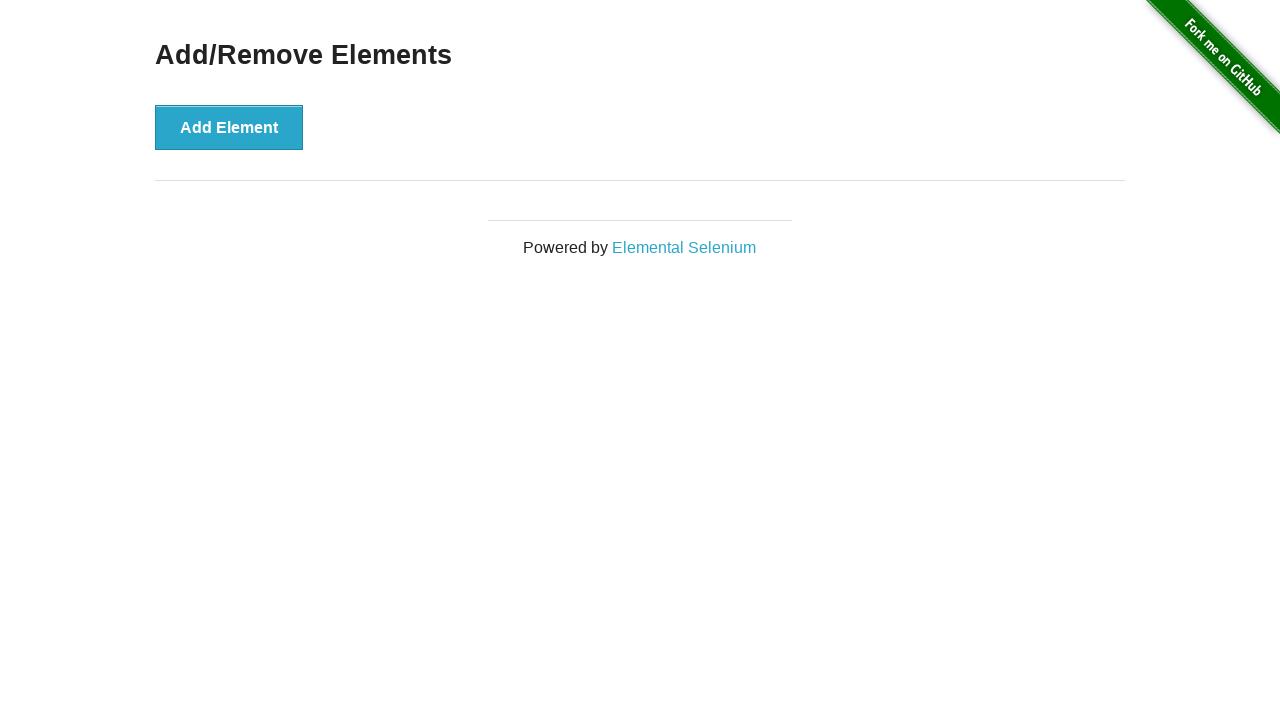

Navigated to Add/Remove Elements page
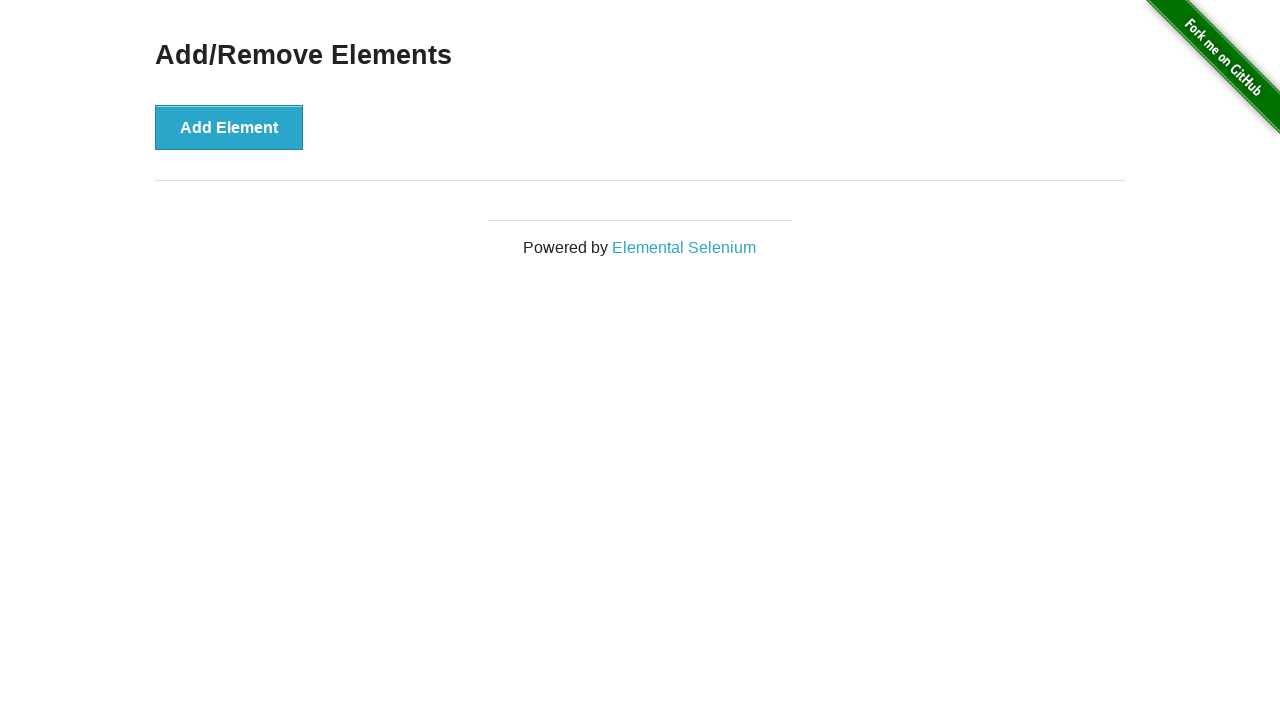

Clicked Add Element button (1st time) at (229, 127) on div.example > button
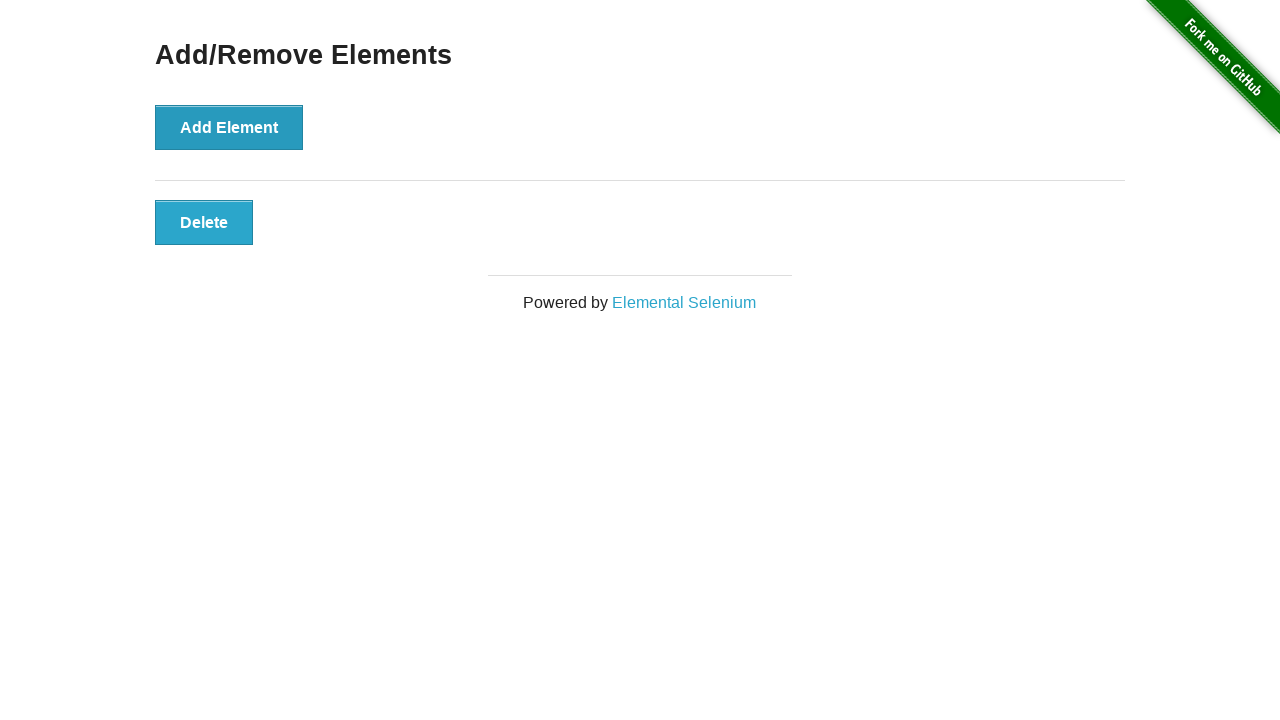

Clicked Add Element button (2nd time) at (229, 127) on div.example > button
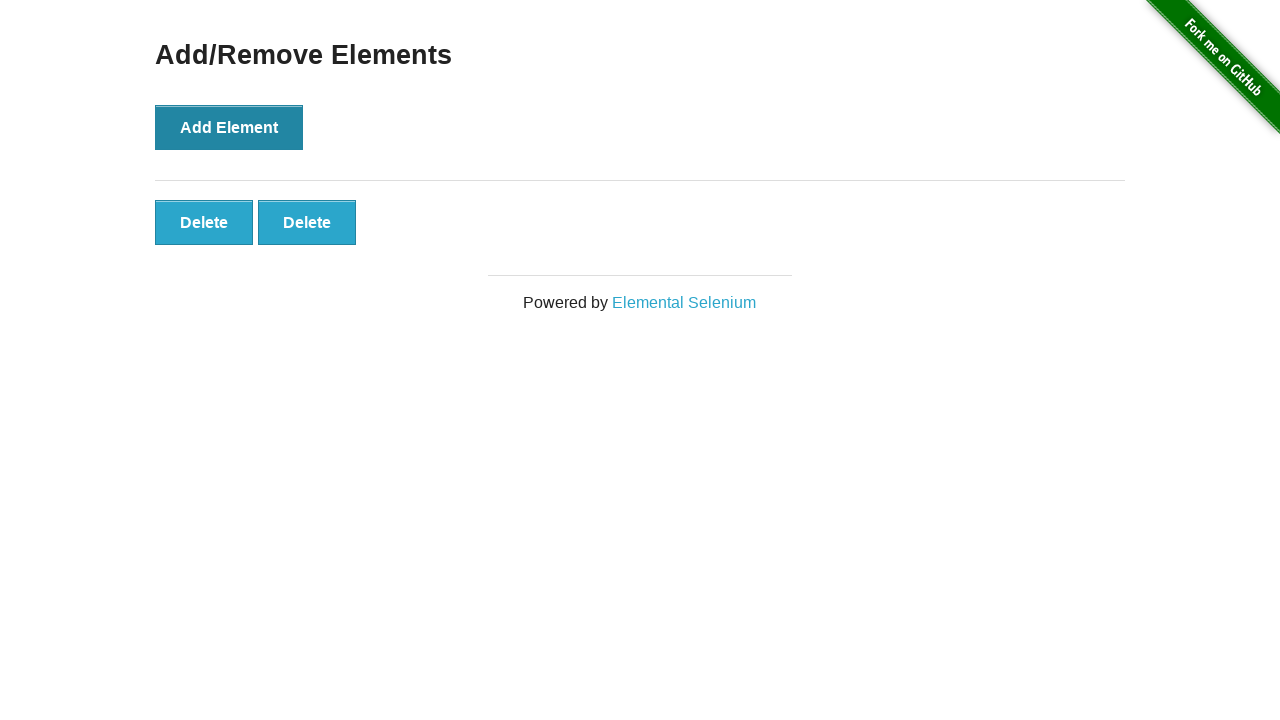

Clicked Add Element button (3rd time) at (229, 127) on div.example > button
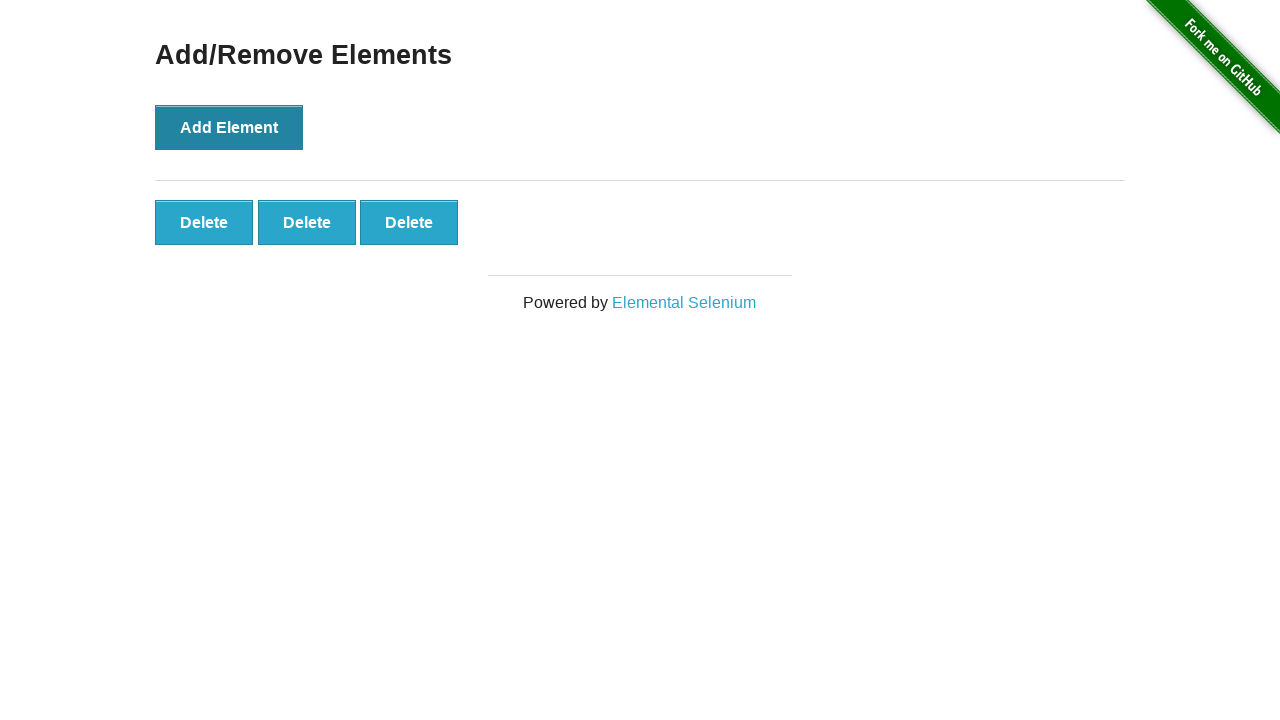

Clicked delete button to remove first added element at (204, 222) on button.added-manually >> nth=0
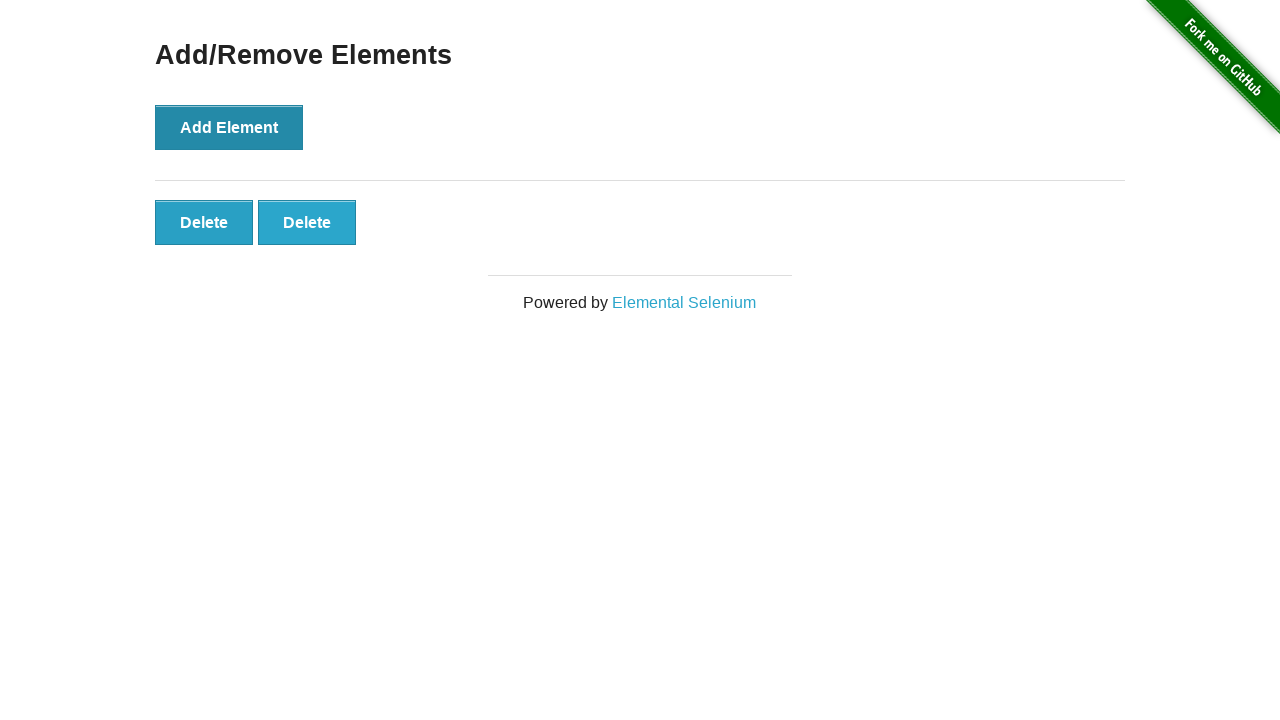

Clicked delete button to remove second added element at (204, 222) on button.added-manually >> nth=0
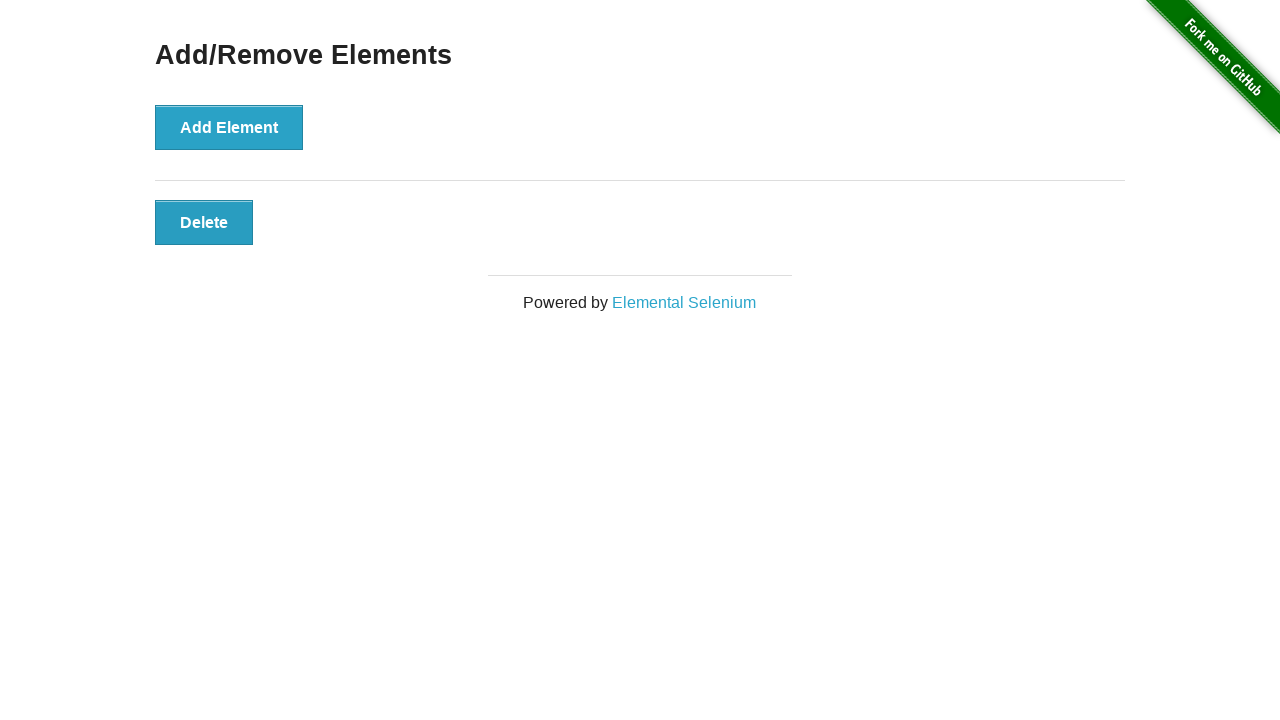

Clicked delete button to remove third added element at (204, 222) on button.added-manually >> nth=0
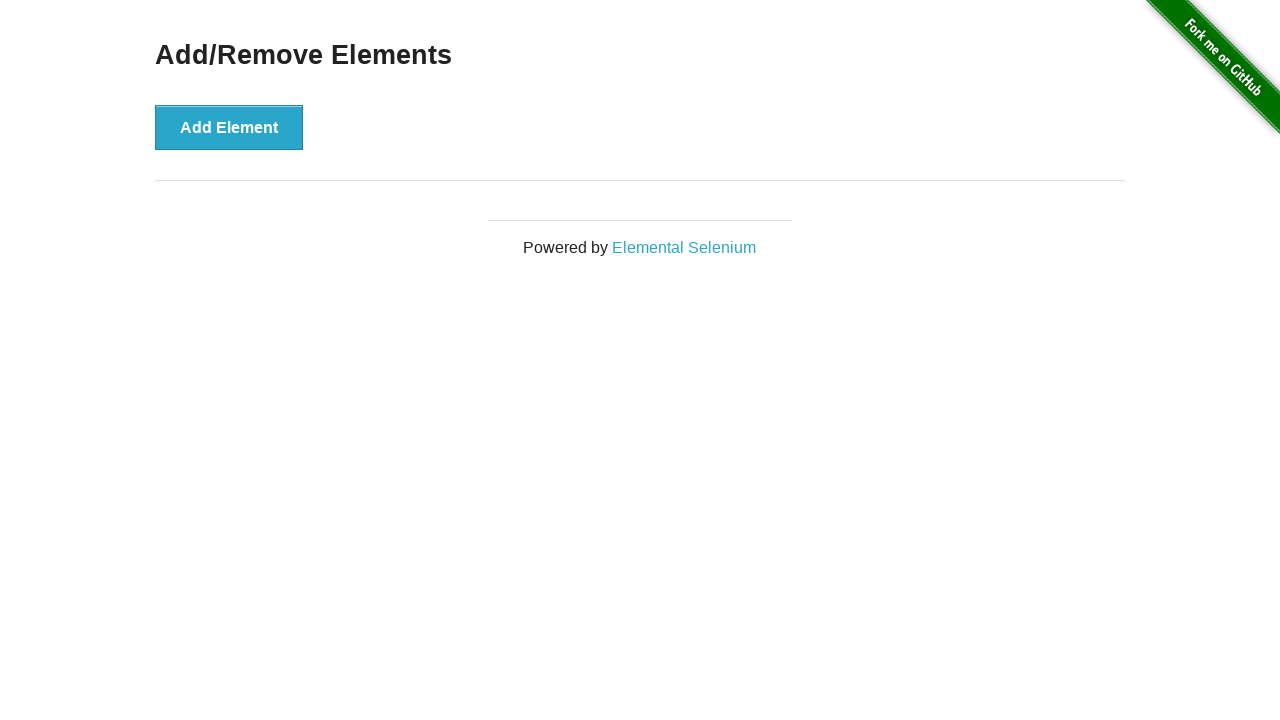

Verified all delete buttons have been removed from the page
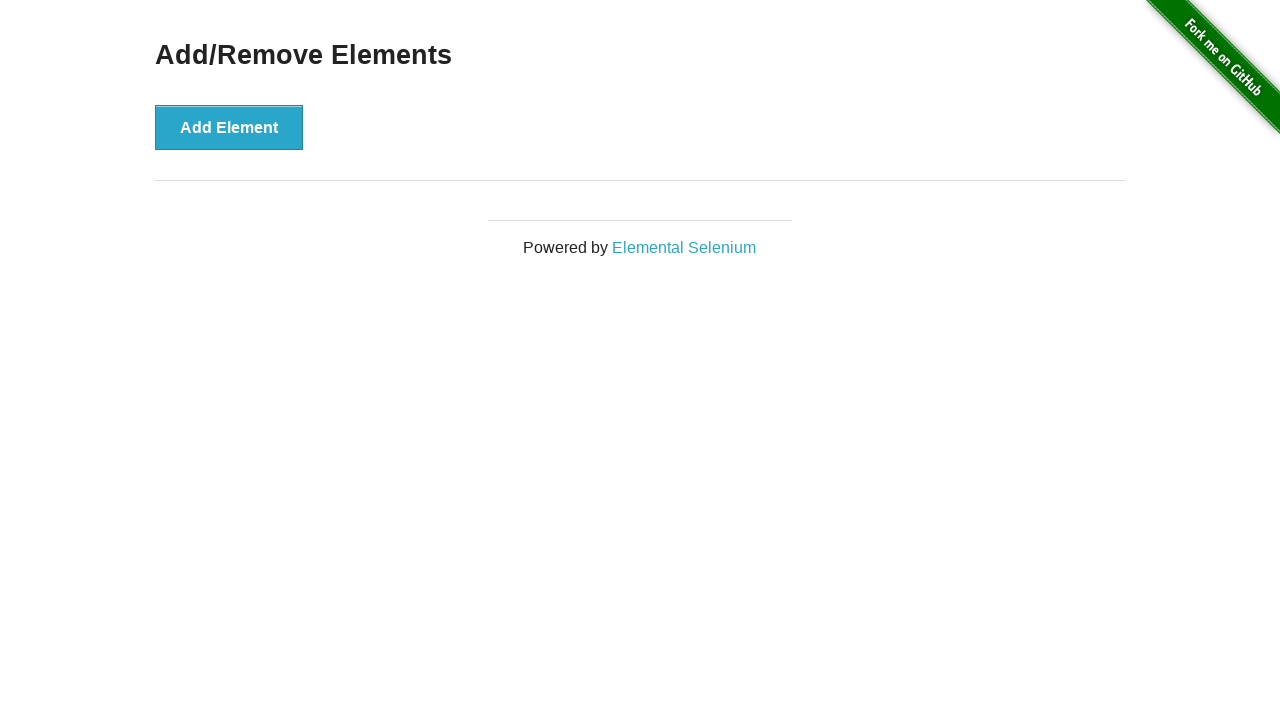

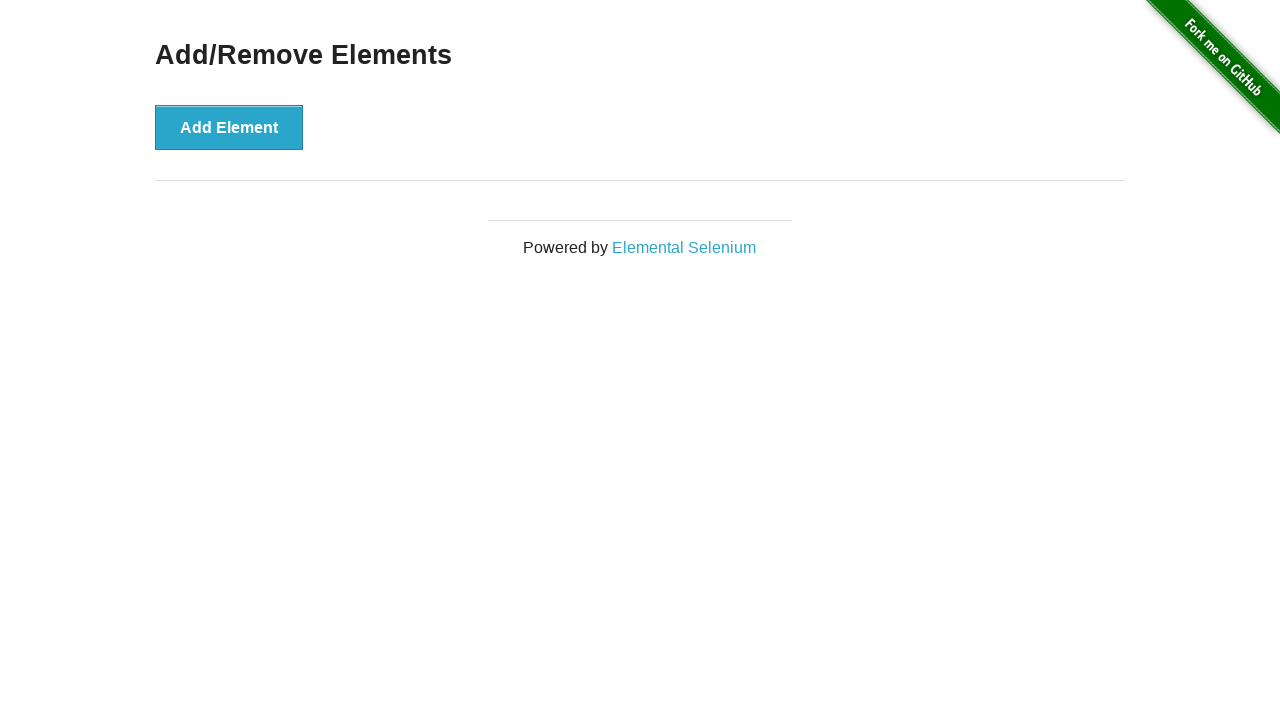